Tests drag and drop functionality by dragging a draggable element onto a droppable target on the jQuery UI demo page

Starting URL: https://jqueryui.com/resources/demos/droppable/default.html

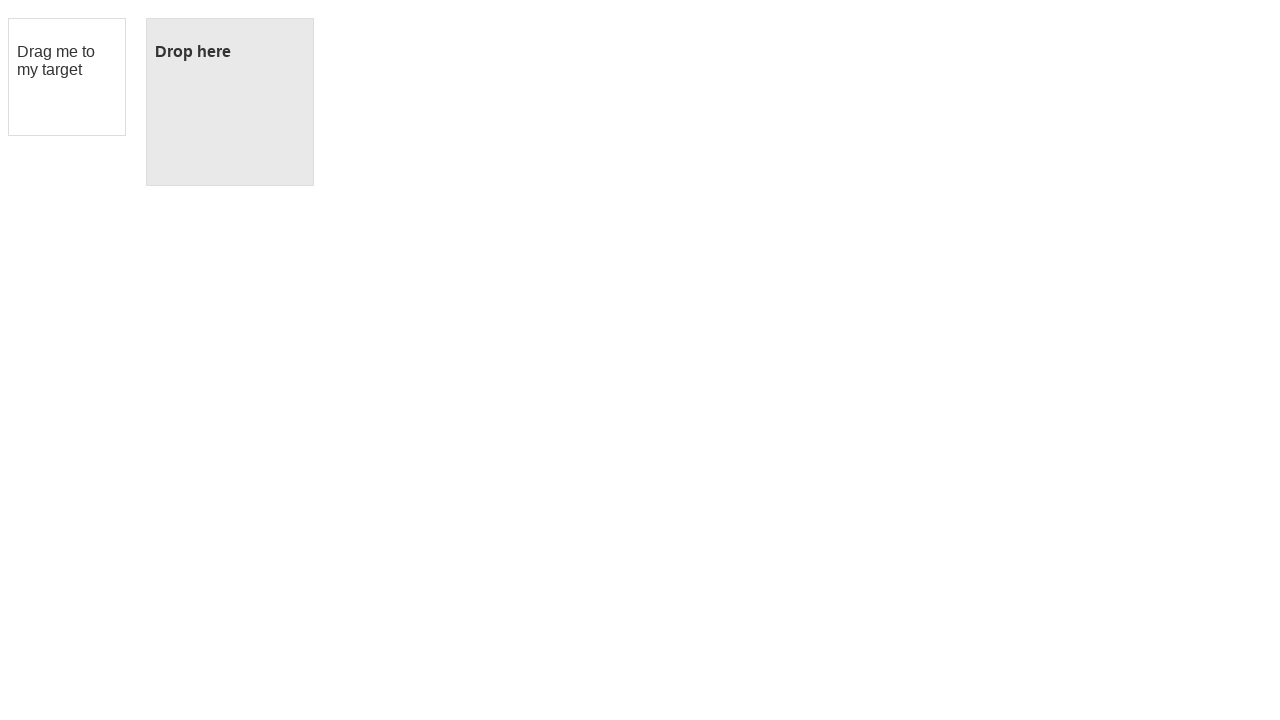

Navigated to jQuery UI droppable demo page
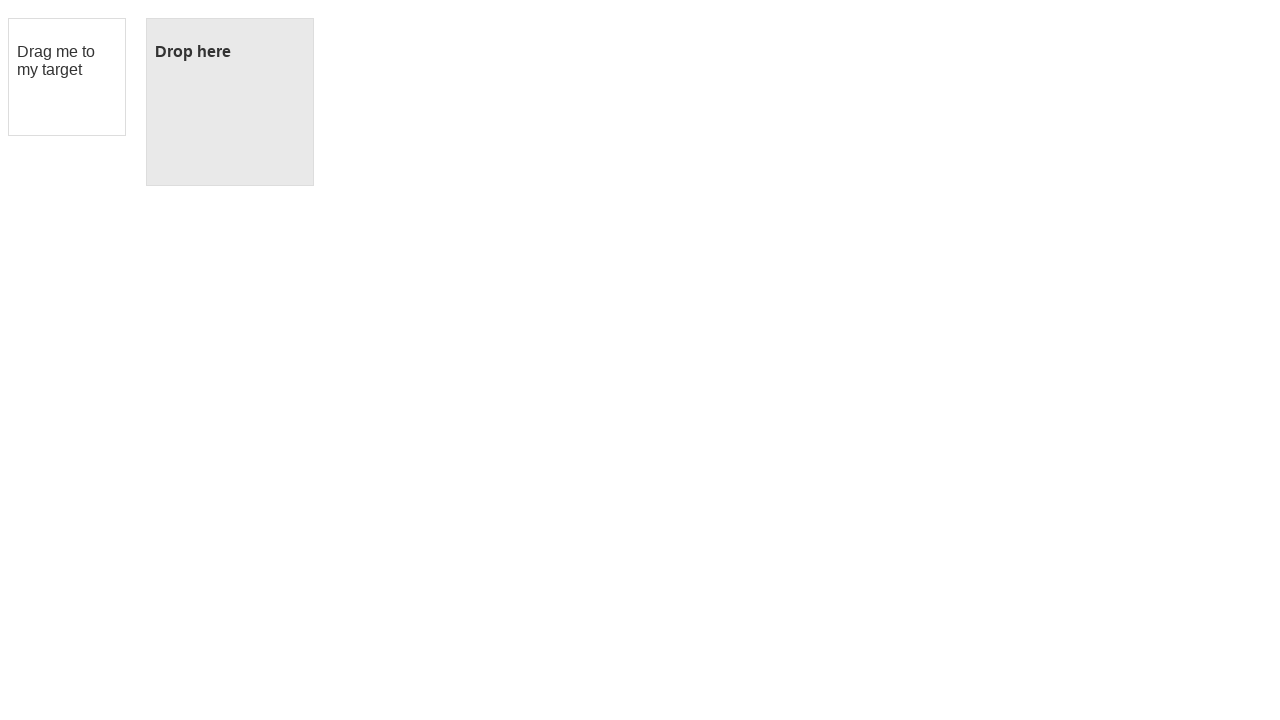

Located draggable element
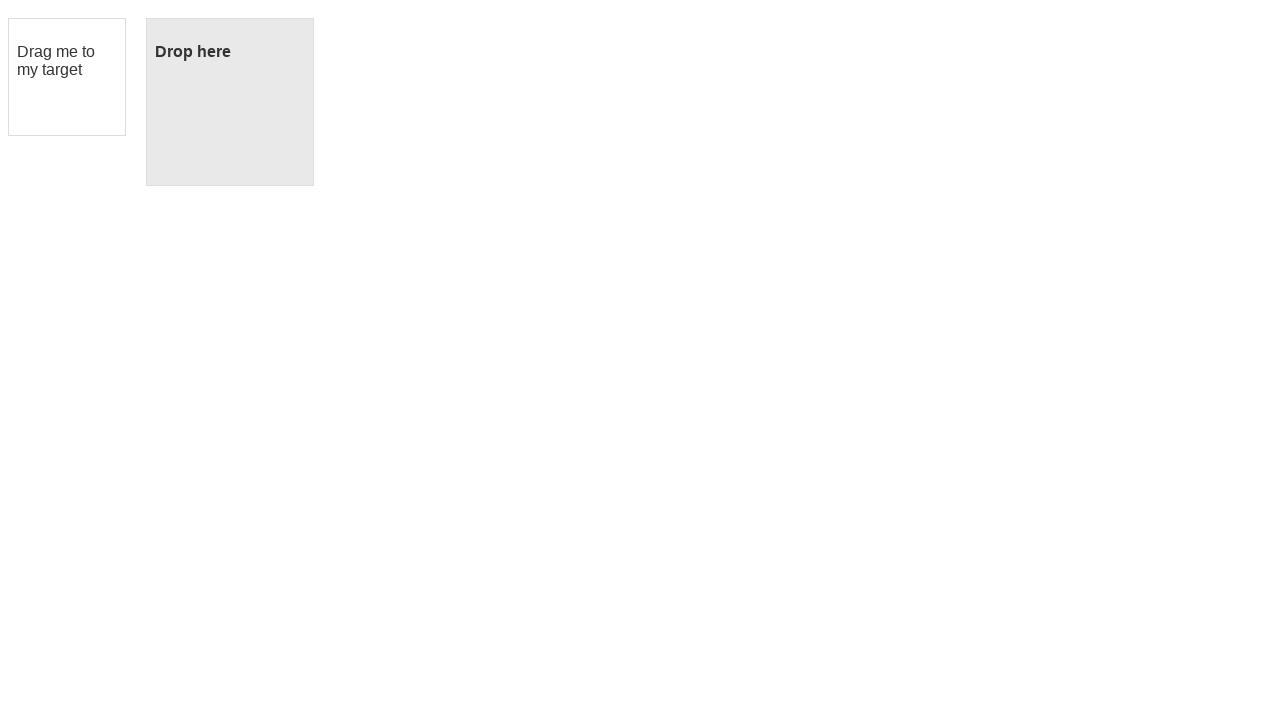

Located droppable target element
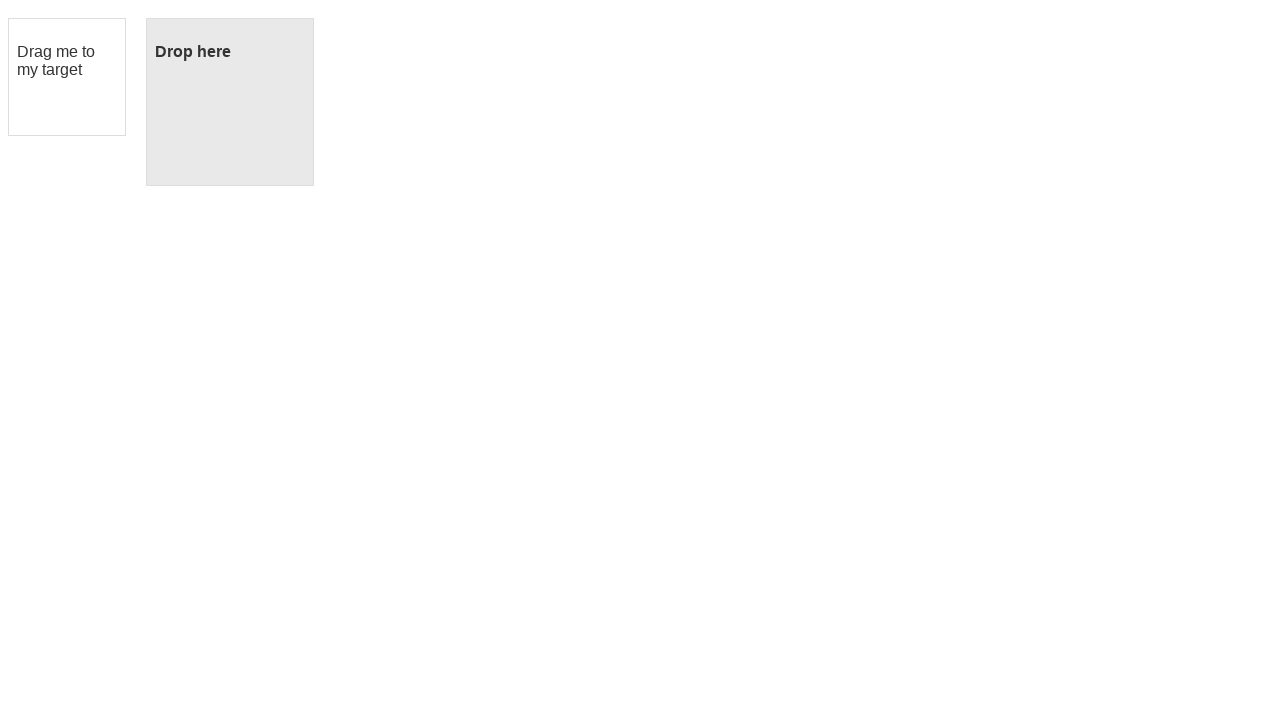

Dragged draggable element onto droppable target at (230, 102)
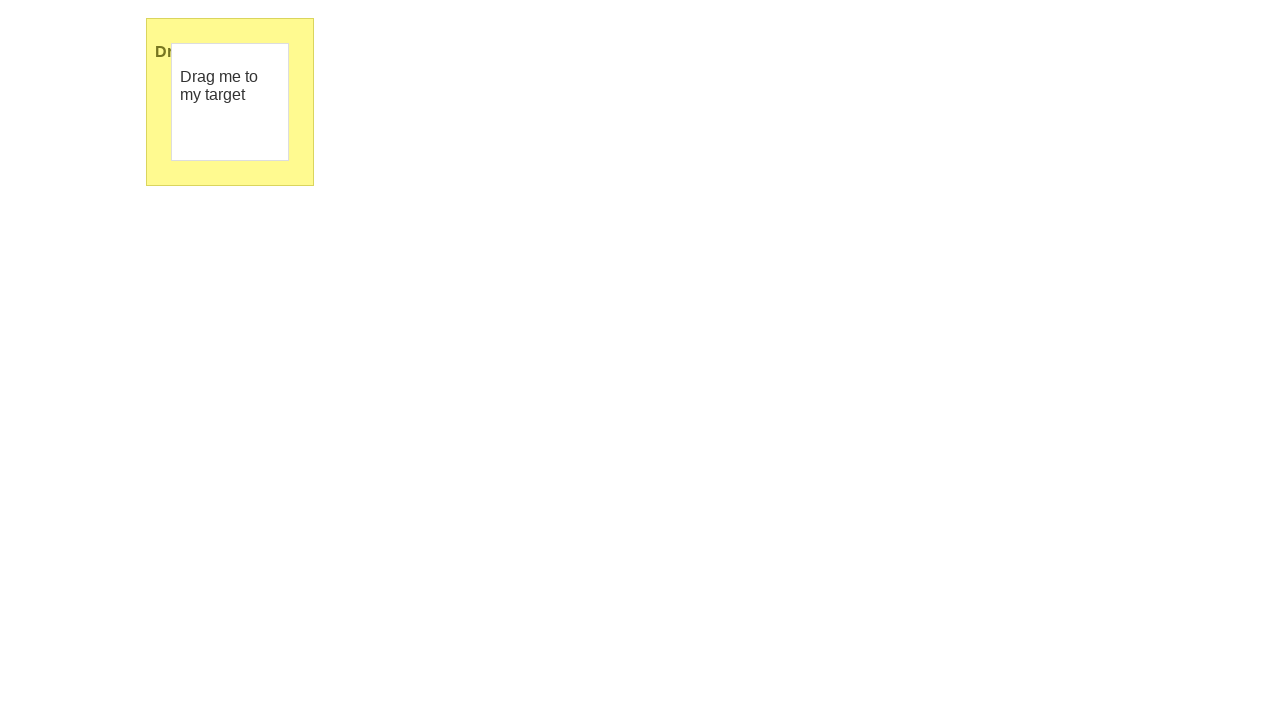

Waited for drag and drop animation to complete
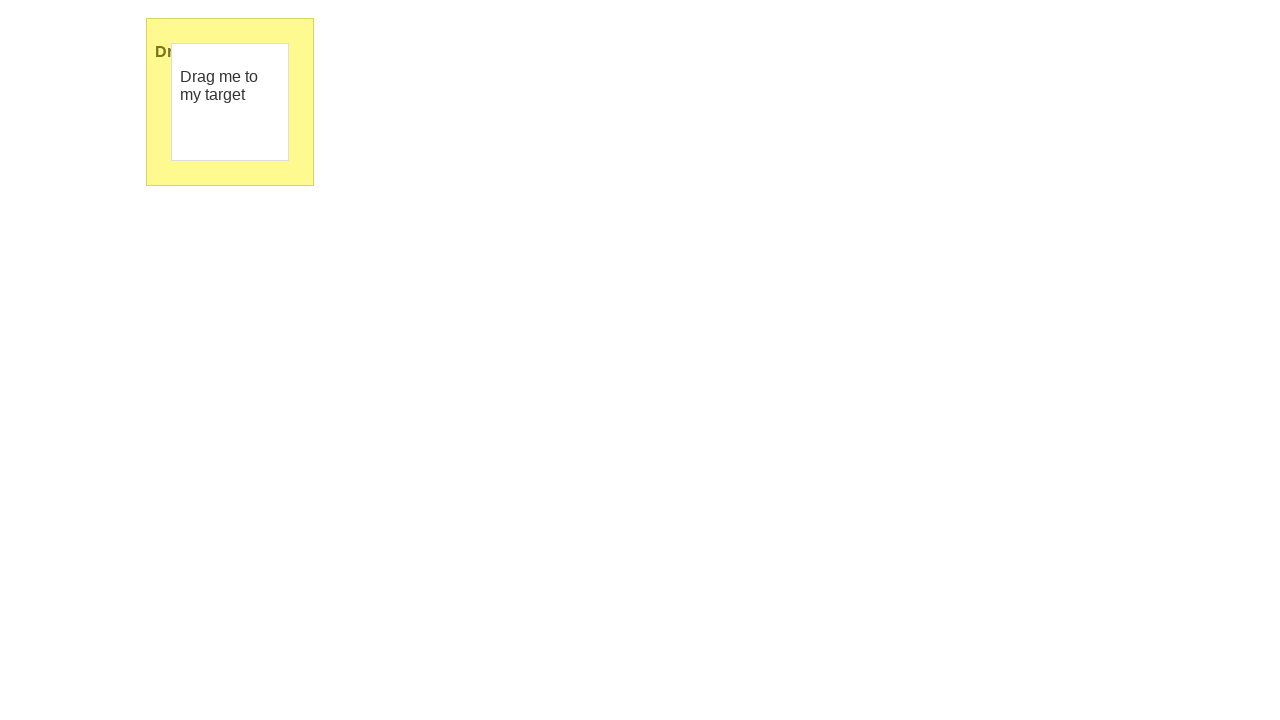

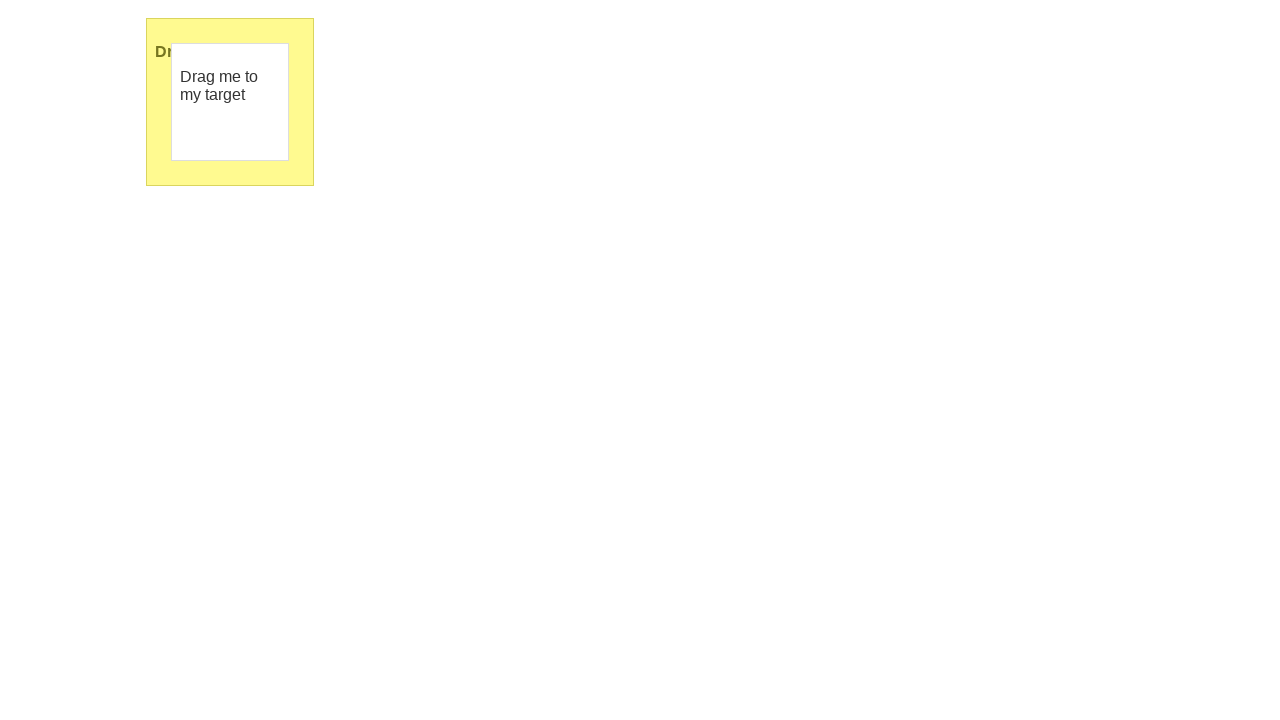